Tests navigation by clicking the "Get started" link and verifying it navigates to the intro page

Starting URL: https://playwright.dev/

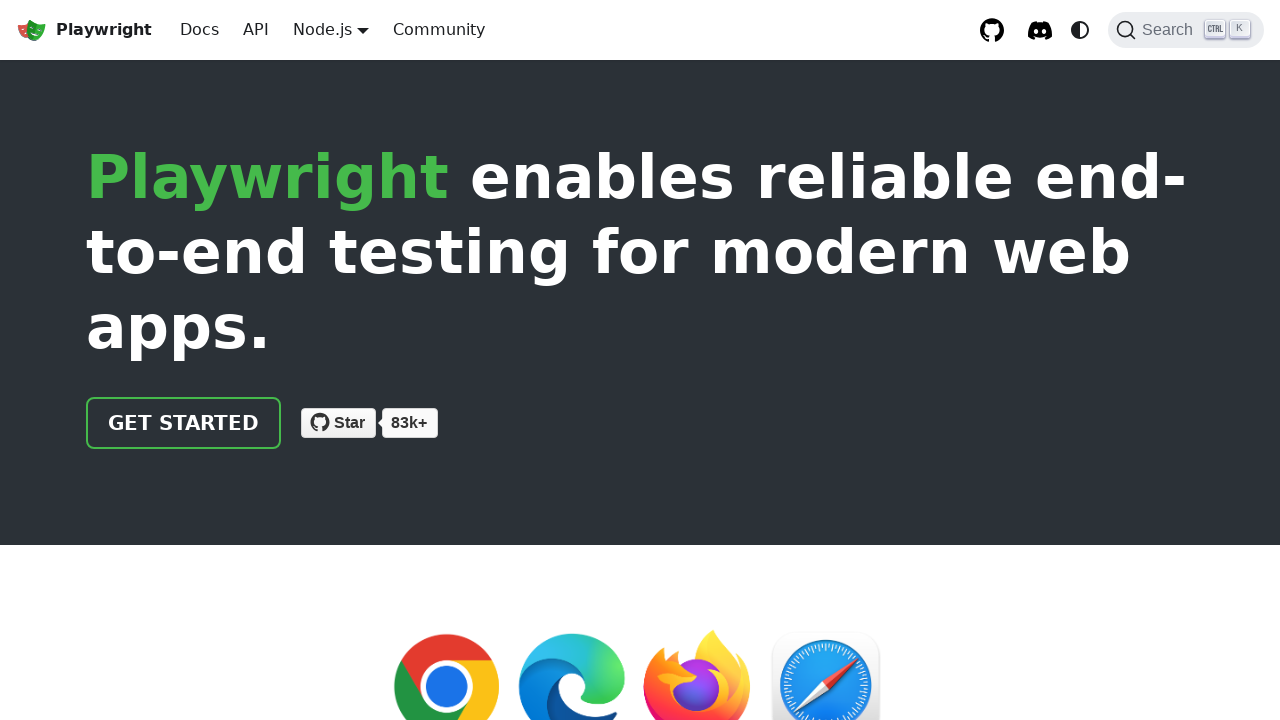

Clicked the 'Get started' link at (184, 423) on internal:role=link[name="Get started"i]
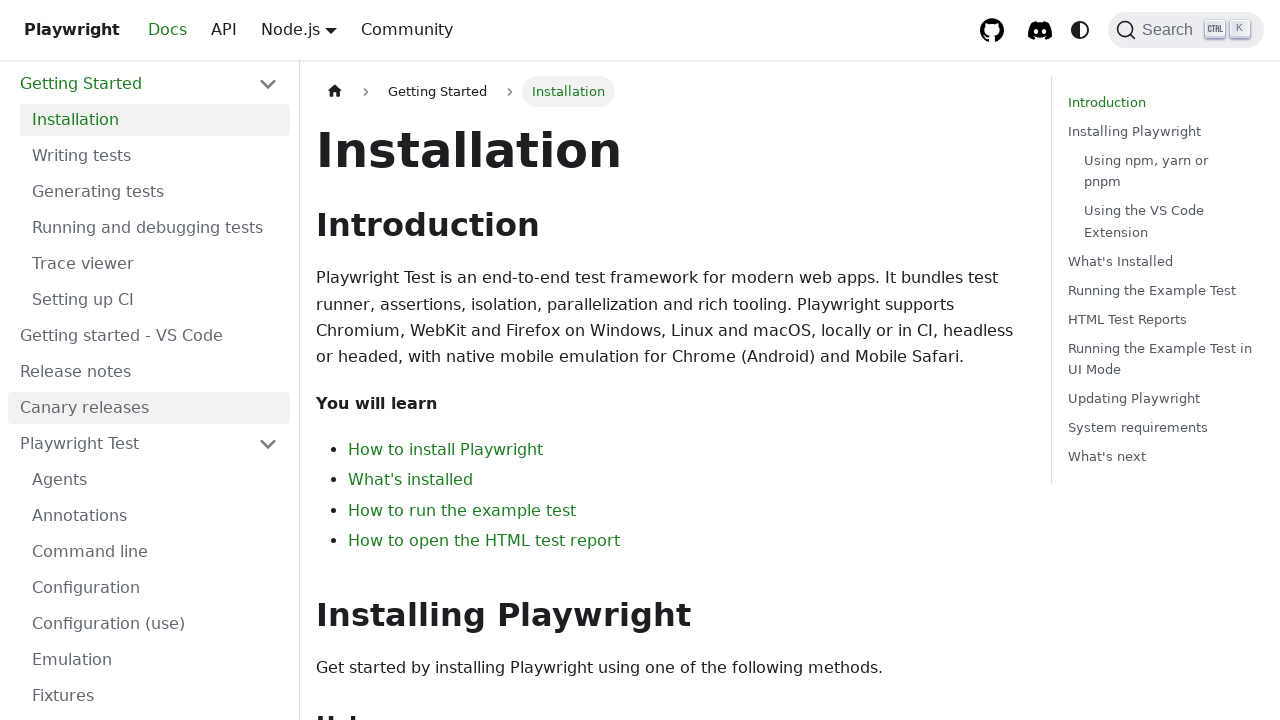

Navigated to intro page - URL contains '/intro'
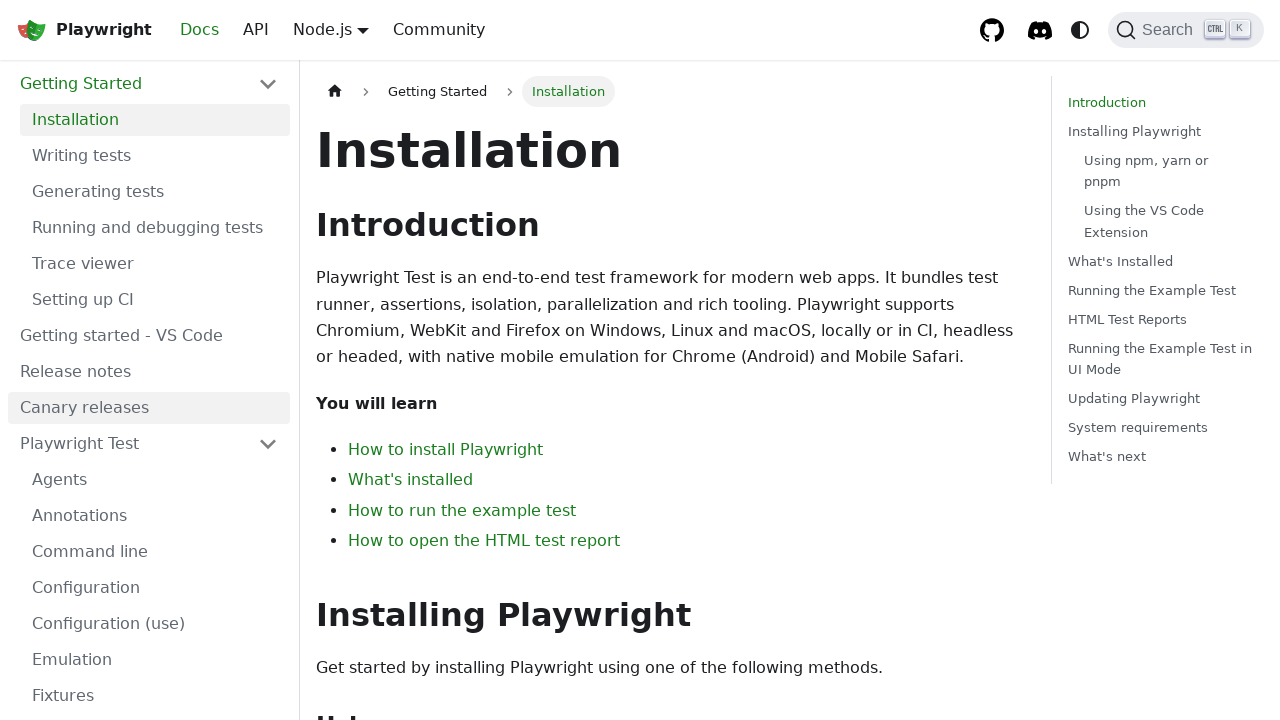

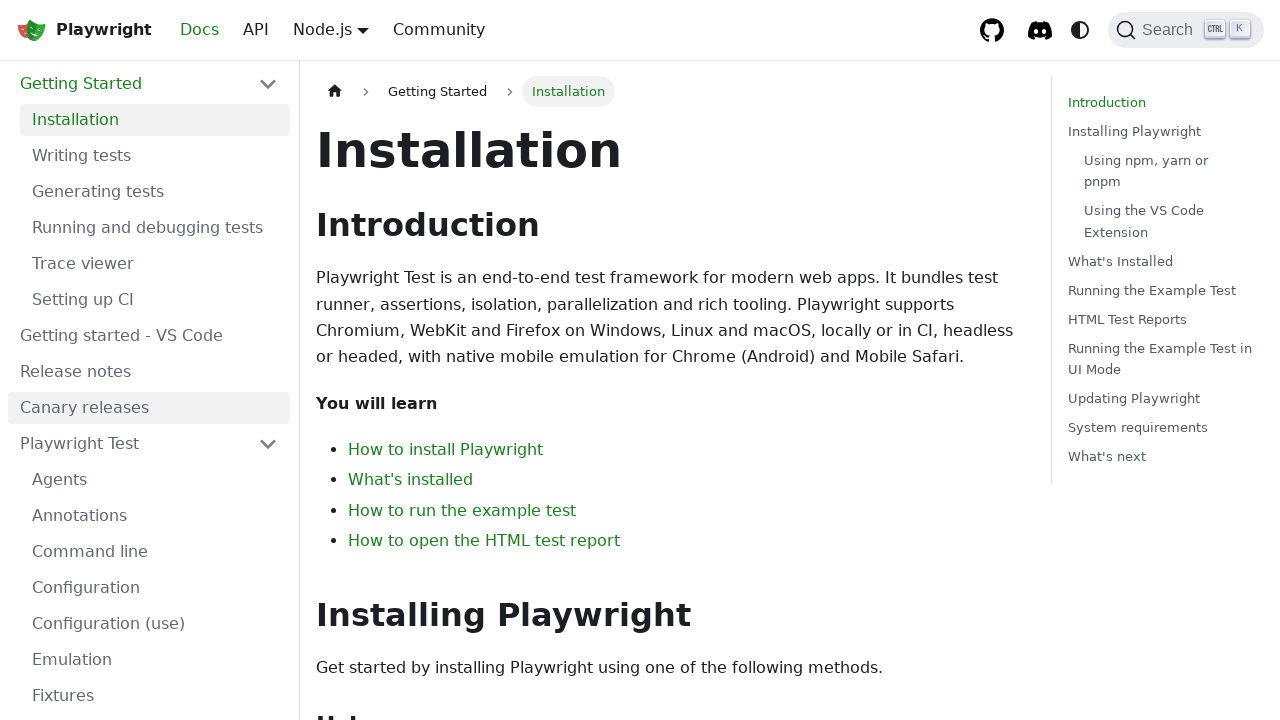